Tests clicking a link that opens a popup window on a test blog page, verifying basic link interaction functionality.

Starting URL: https://omayo.blogspot.com/

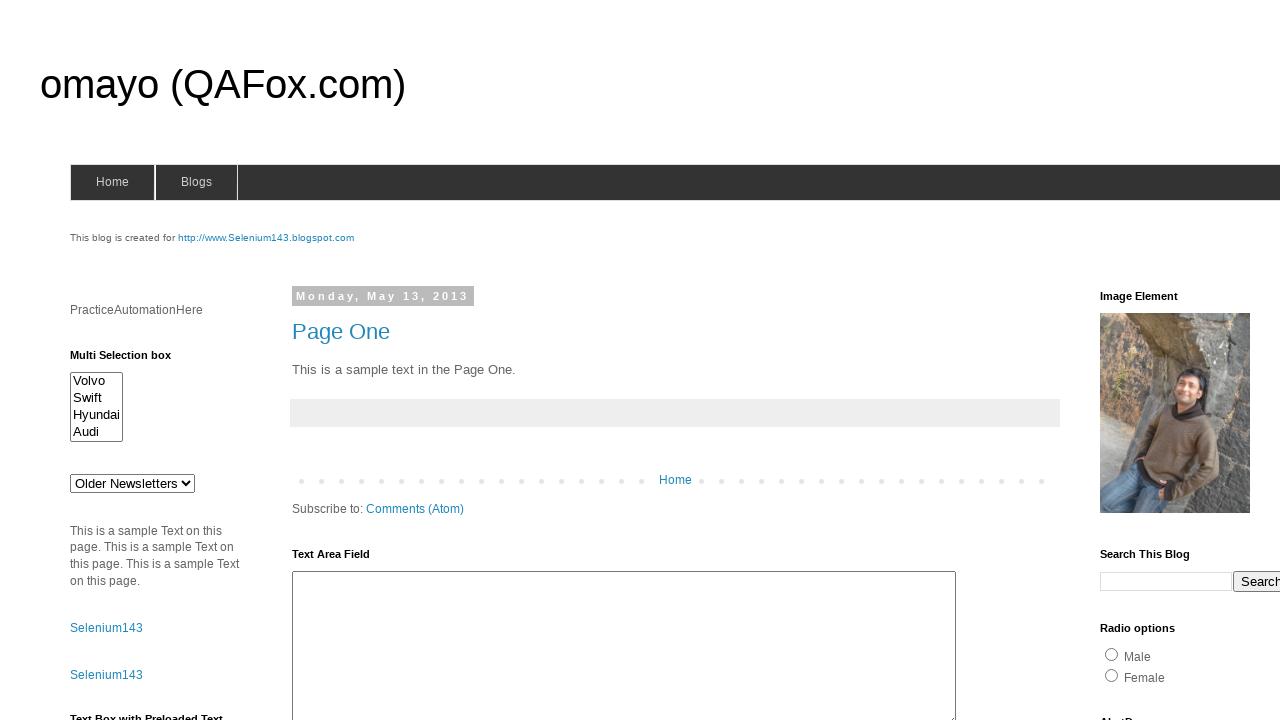

Clicked link to open a popup window at (132, 360) on text=open a popup window
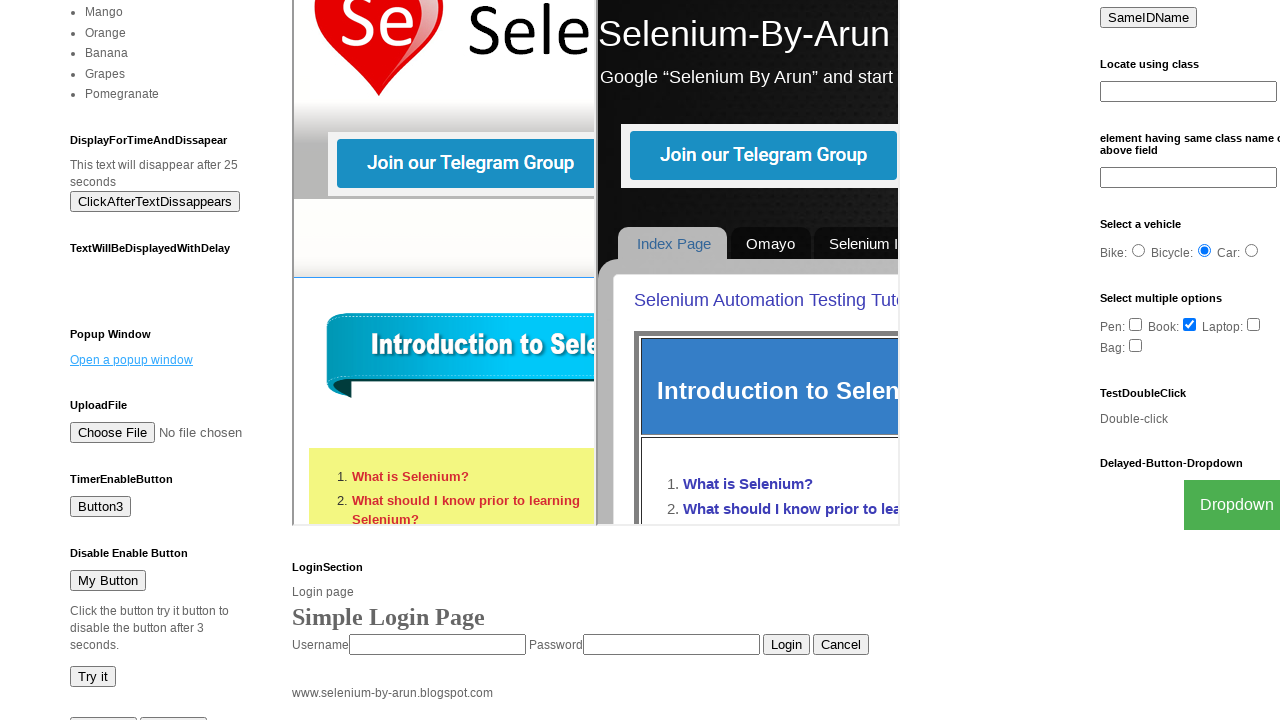

Waited 3 seconds for popup window to open
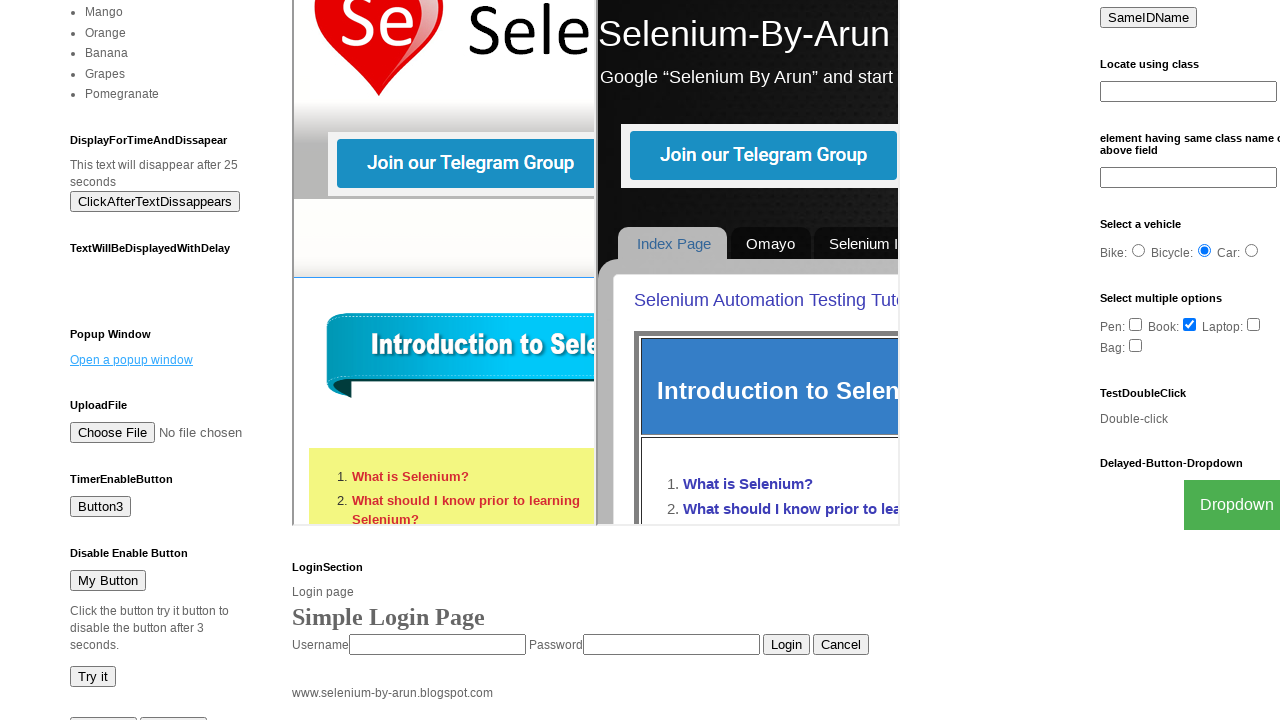

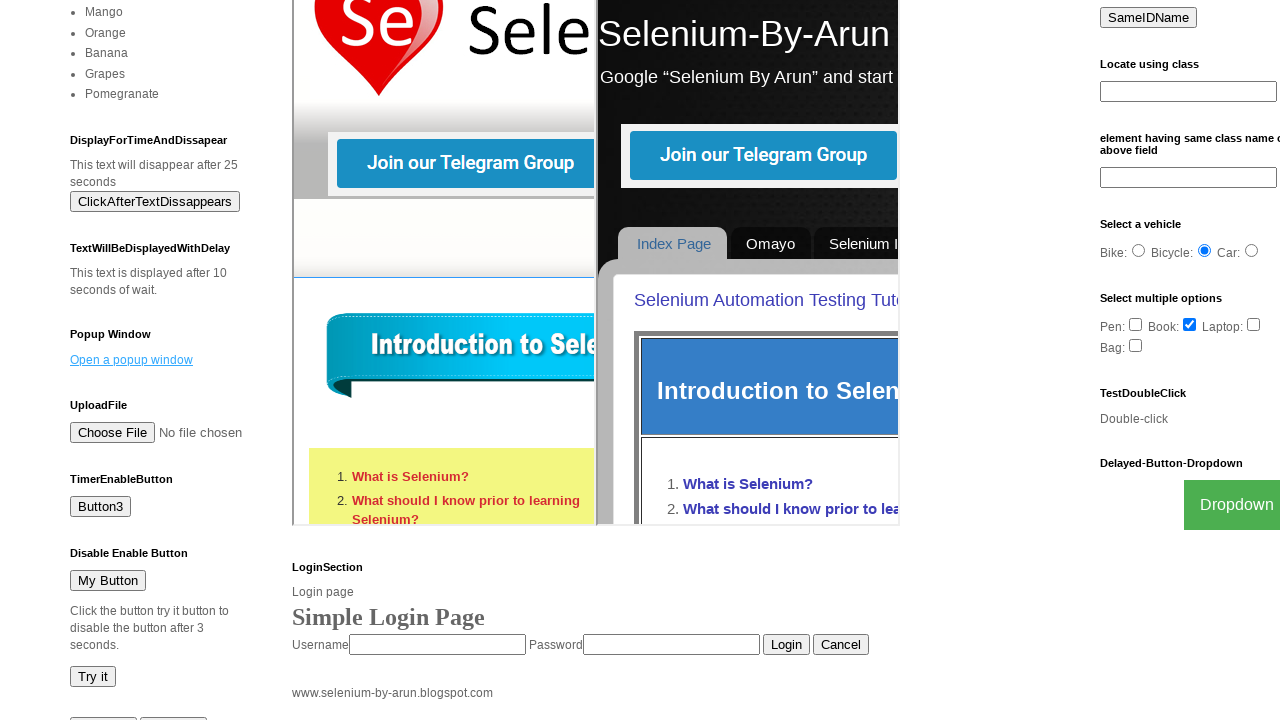